Tests JavaScript alert functionality by clicking a button to trigger an alert, verifying the alert text, accepting it, and checking the result message on the page.

Starting URL: http://the-internet.herokuapp.com/javascript_alerts

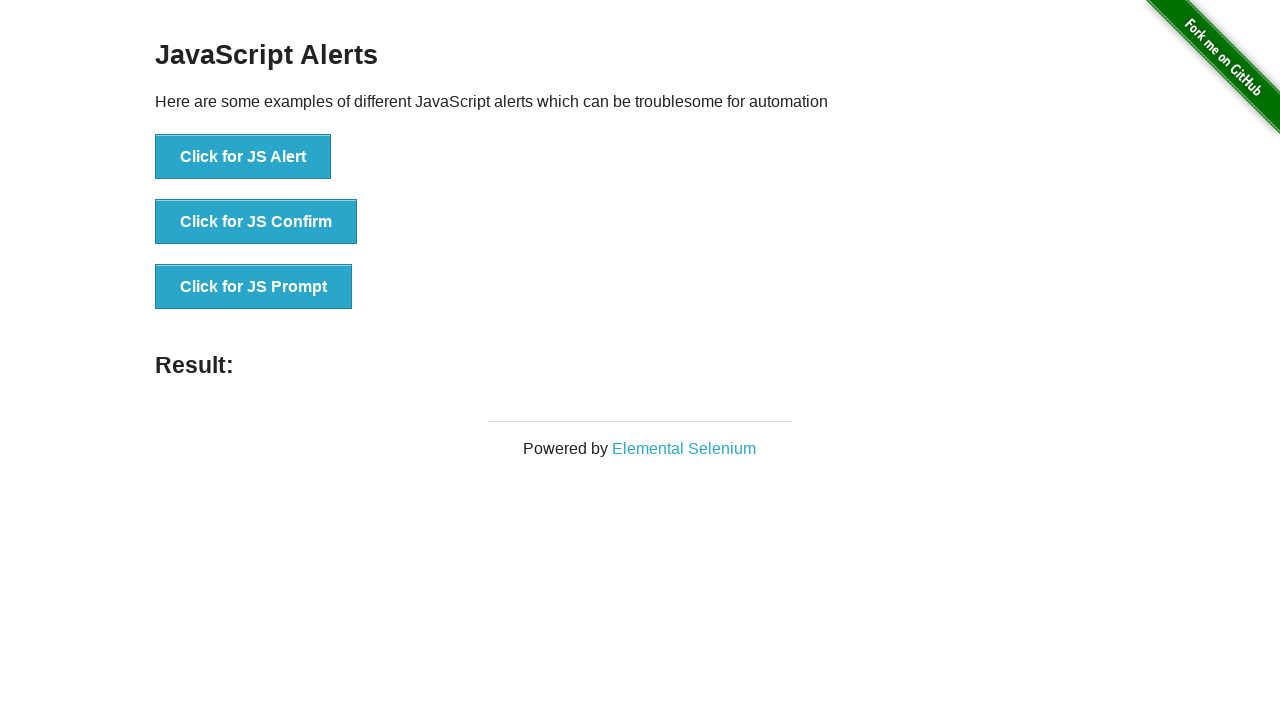

Clicked button to trigger JavaScript alert at (243, 157) on xpath=//button[contains(text(),'Click for JS Alert')]
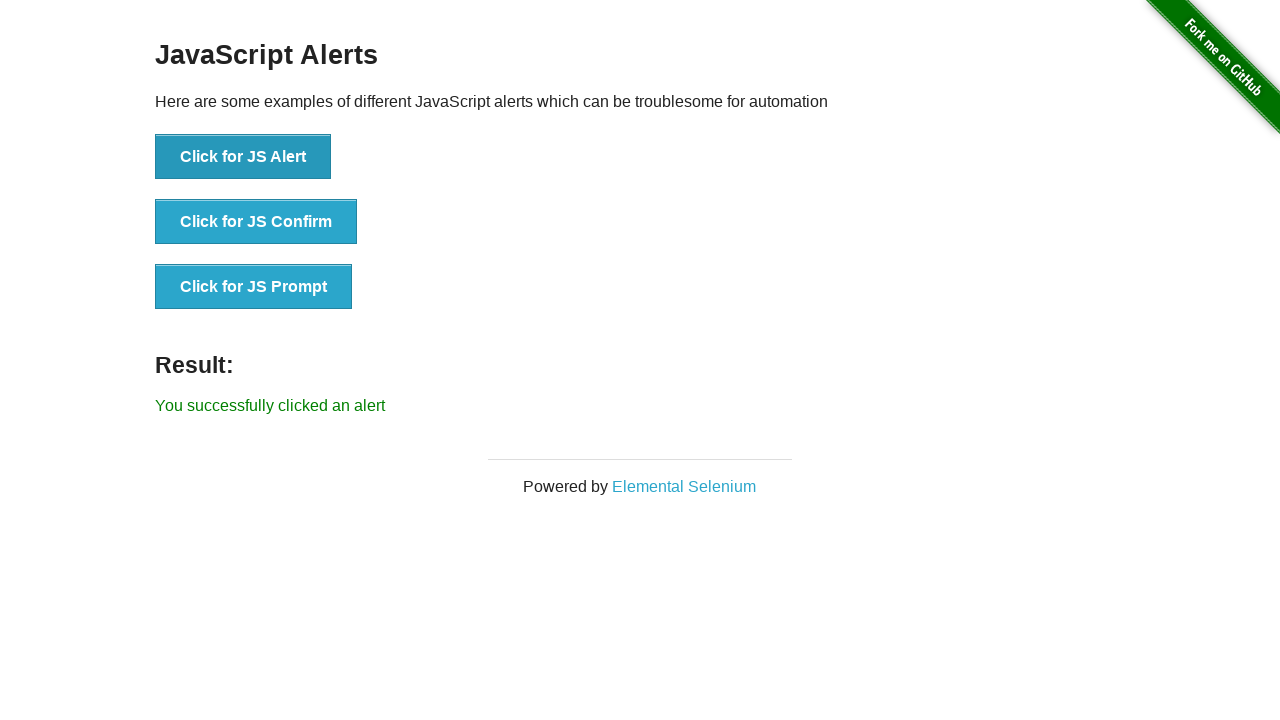

Set up dialog handler to accept alerts
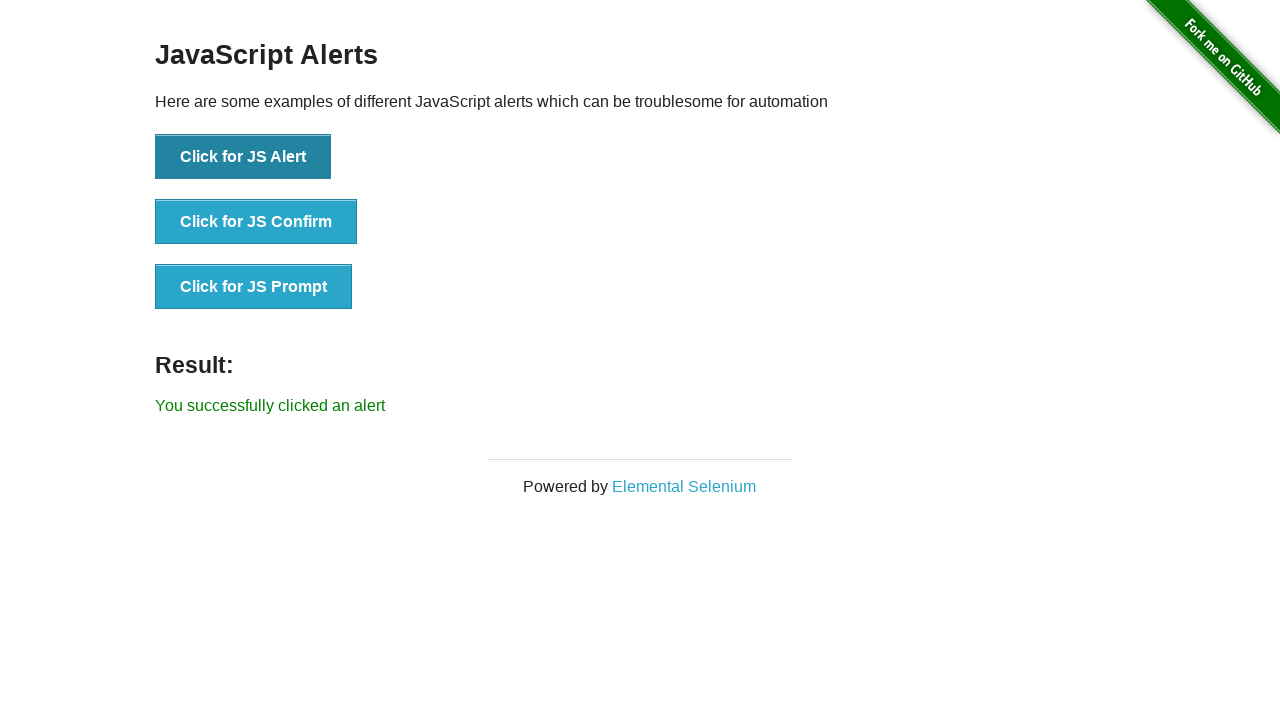

Clicked button again to trigger alert with handler active at (243, 157) on xpath=//button[contains(text(),'Click for JS Alert')]
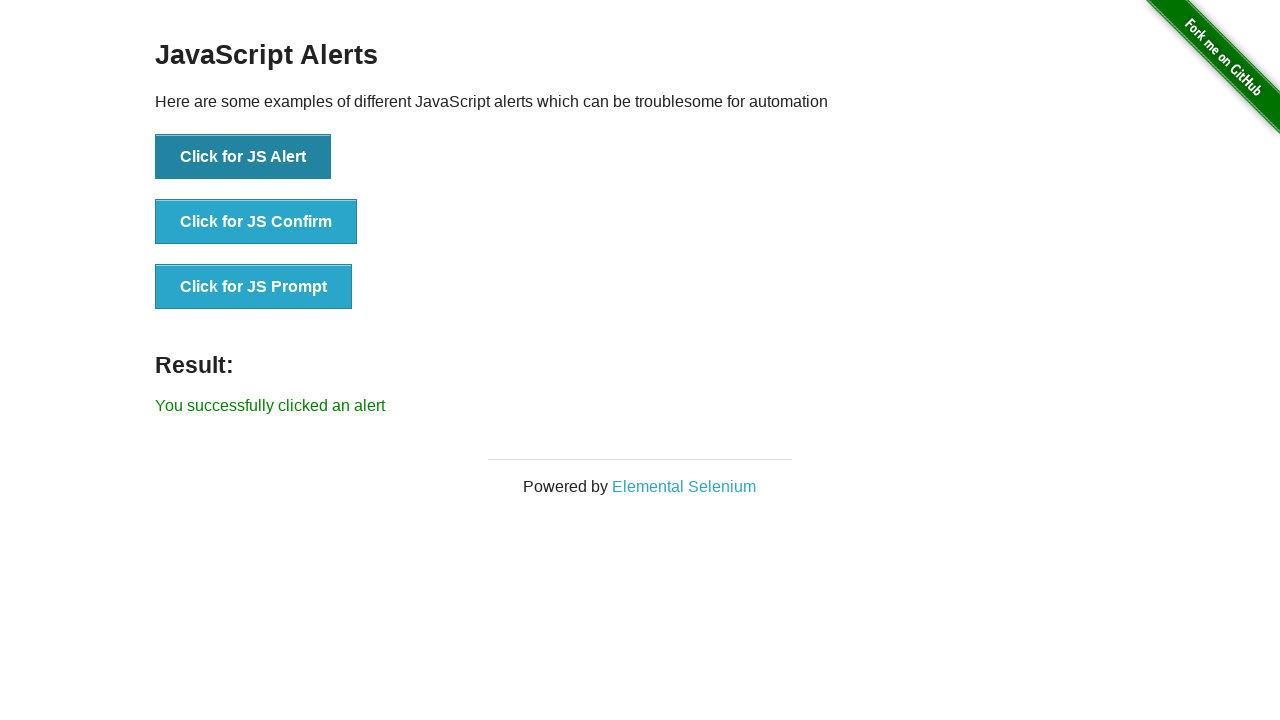

Verified result message appeared on page
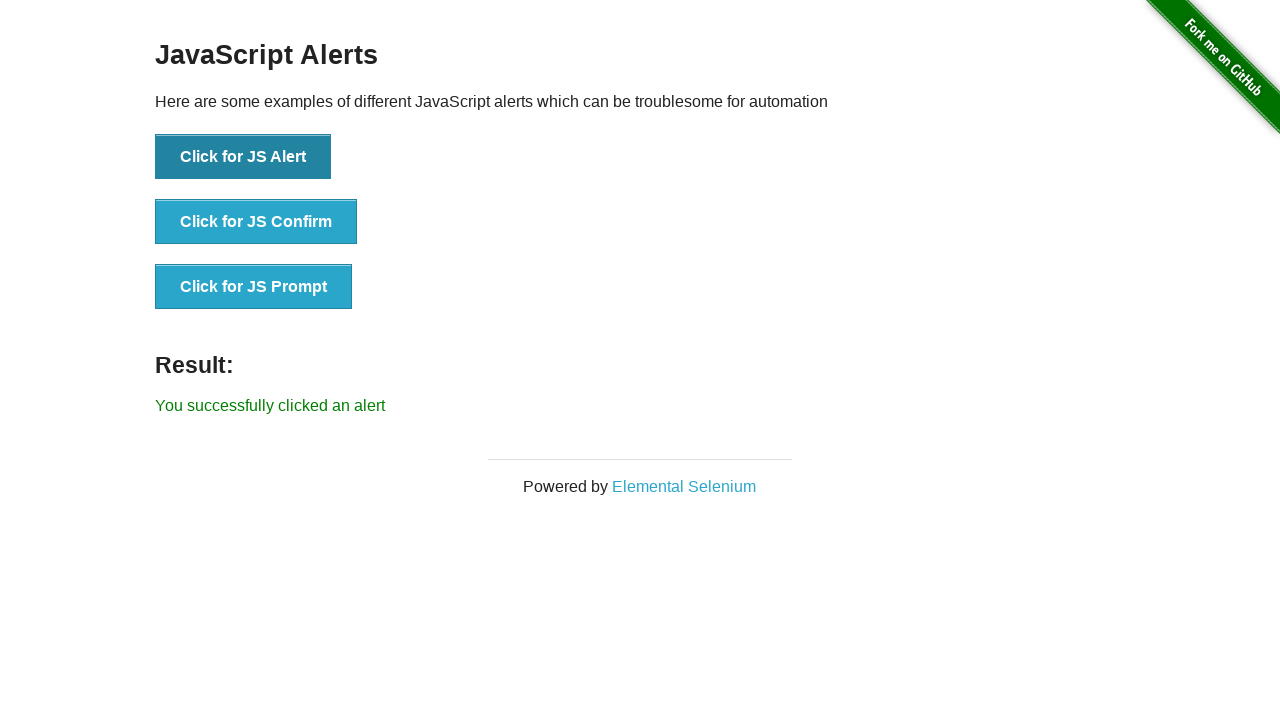

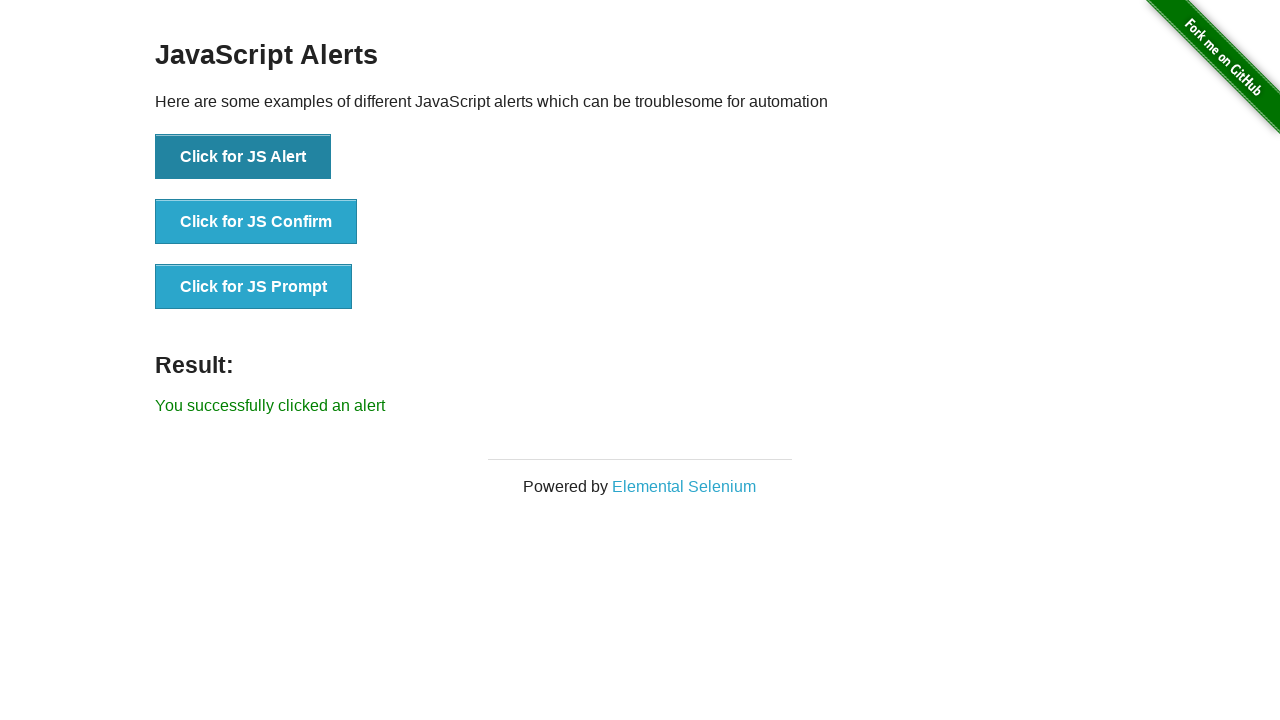